Tests prompt dialog by entering text and accepting, then verifying the entered text appears in the result

Starting URL: https://demoqa.com/alerts

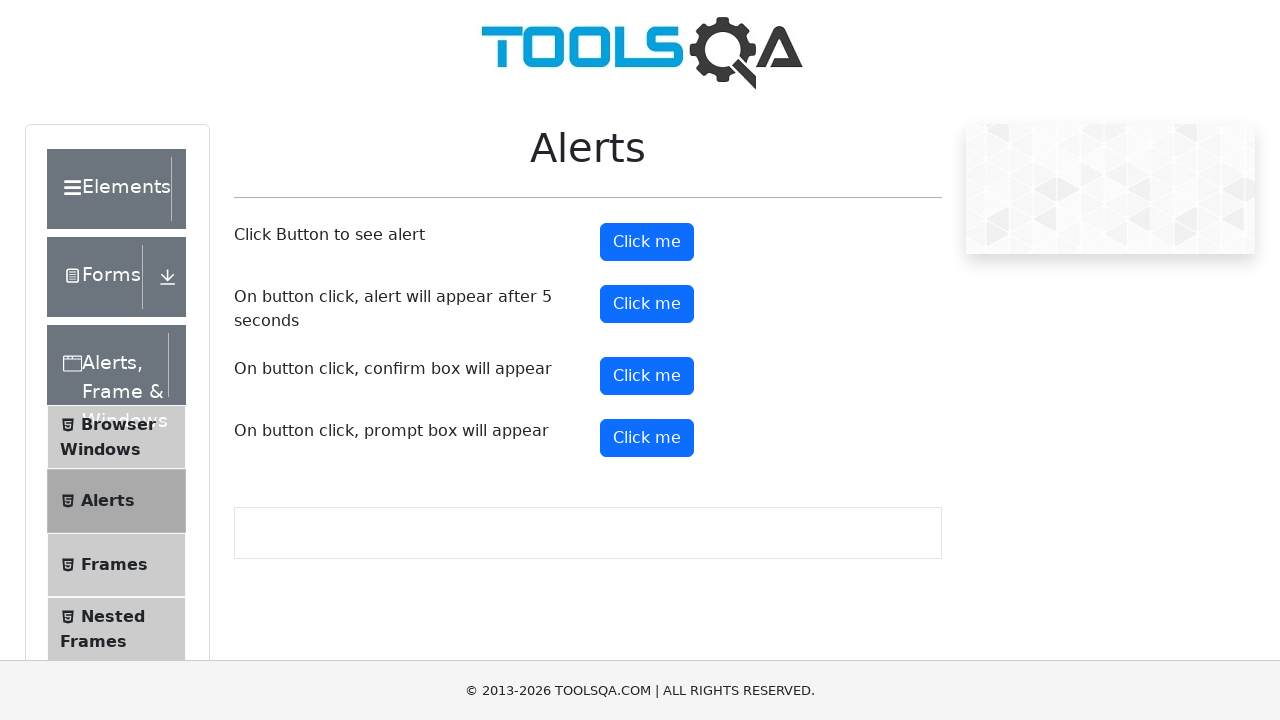

Set up dialog handler to accept prompt with text 'Irina'
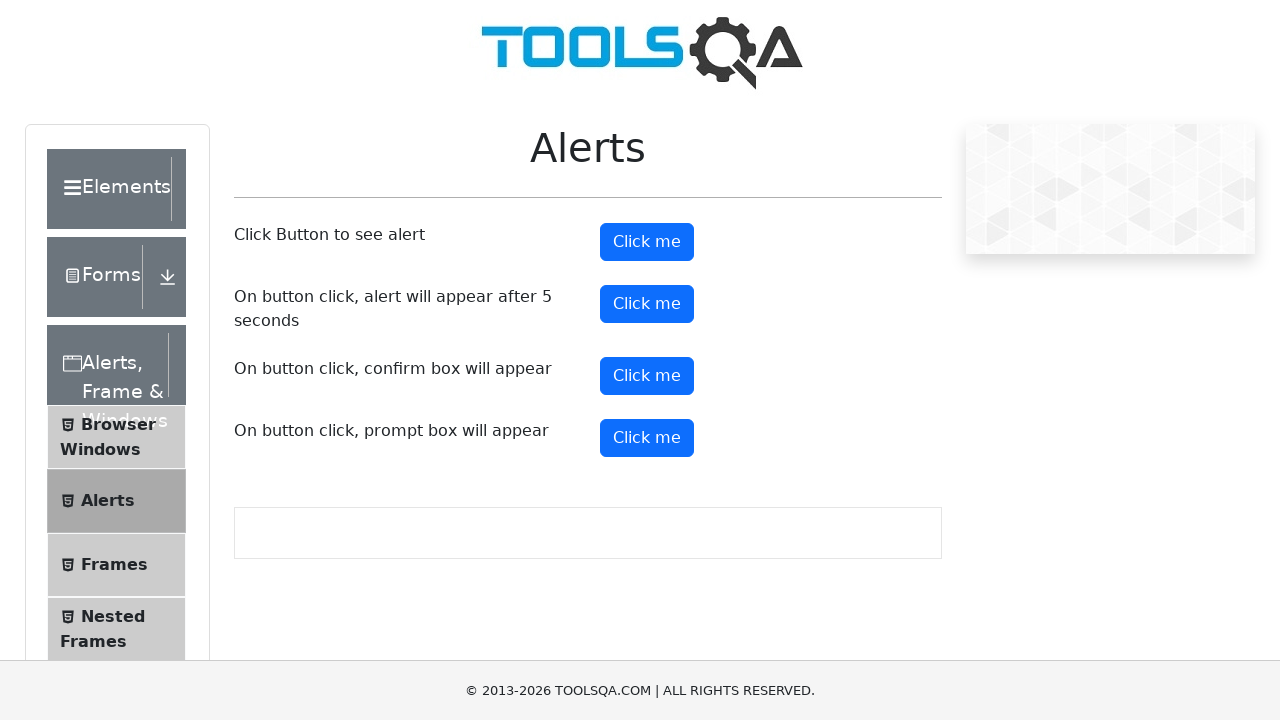

Scrolled to prompt button element
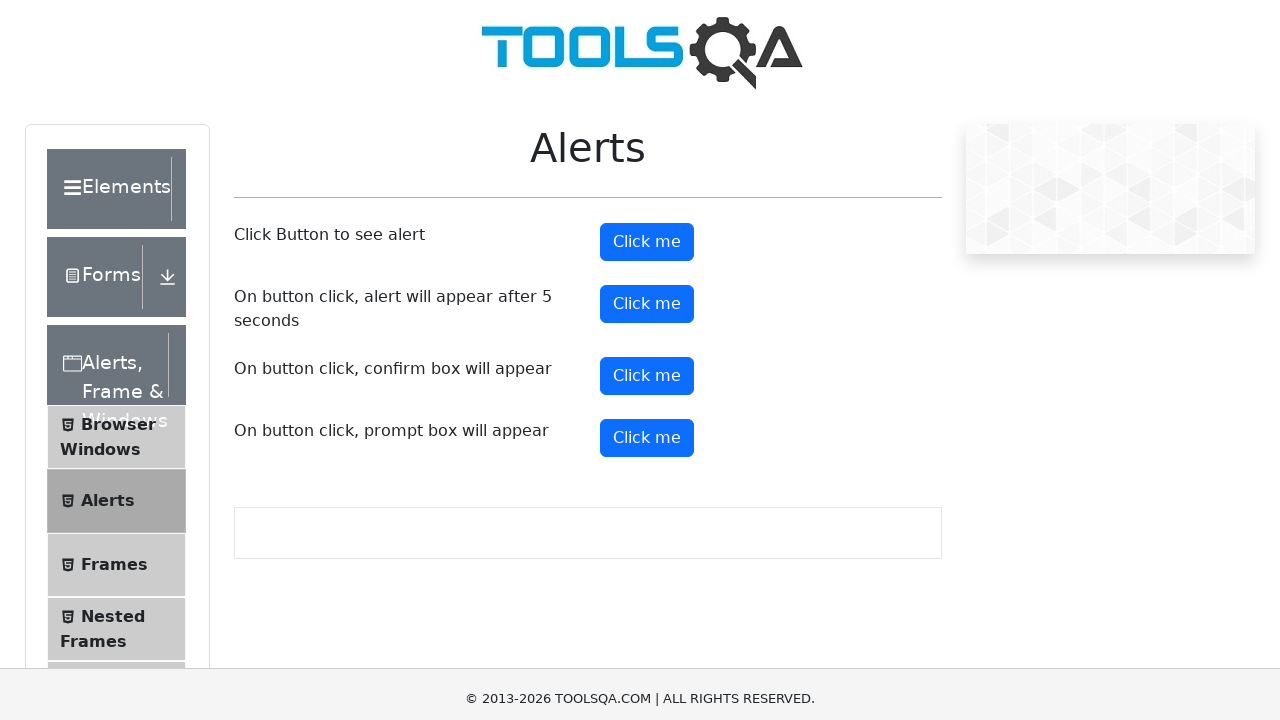

Clicked prompt button to trigger dialog at (647, 44) on #promtButton
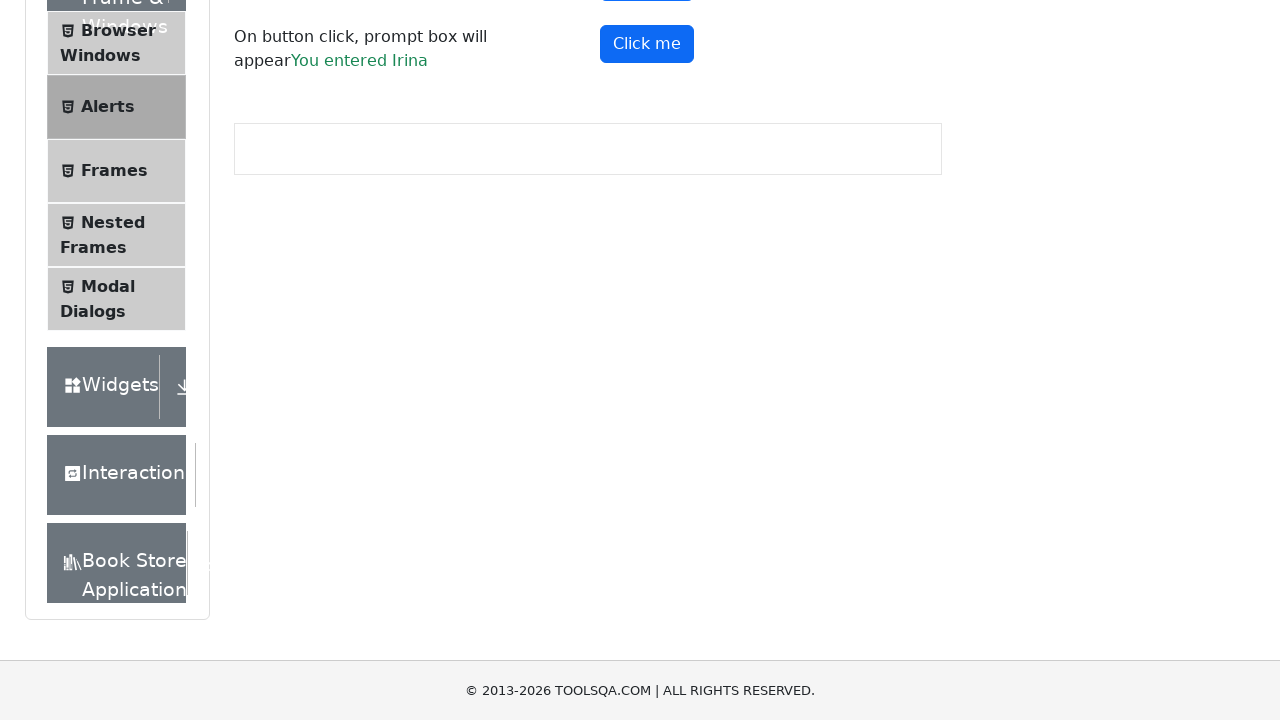

Verified prompt result message appeared with entered text
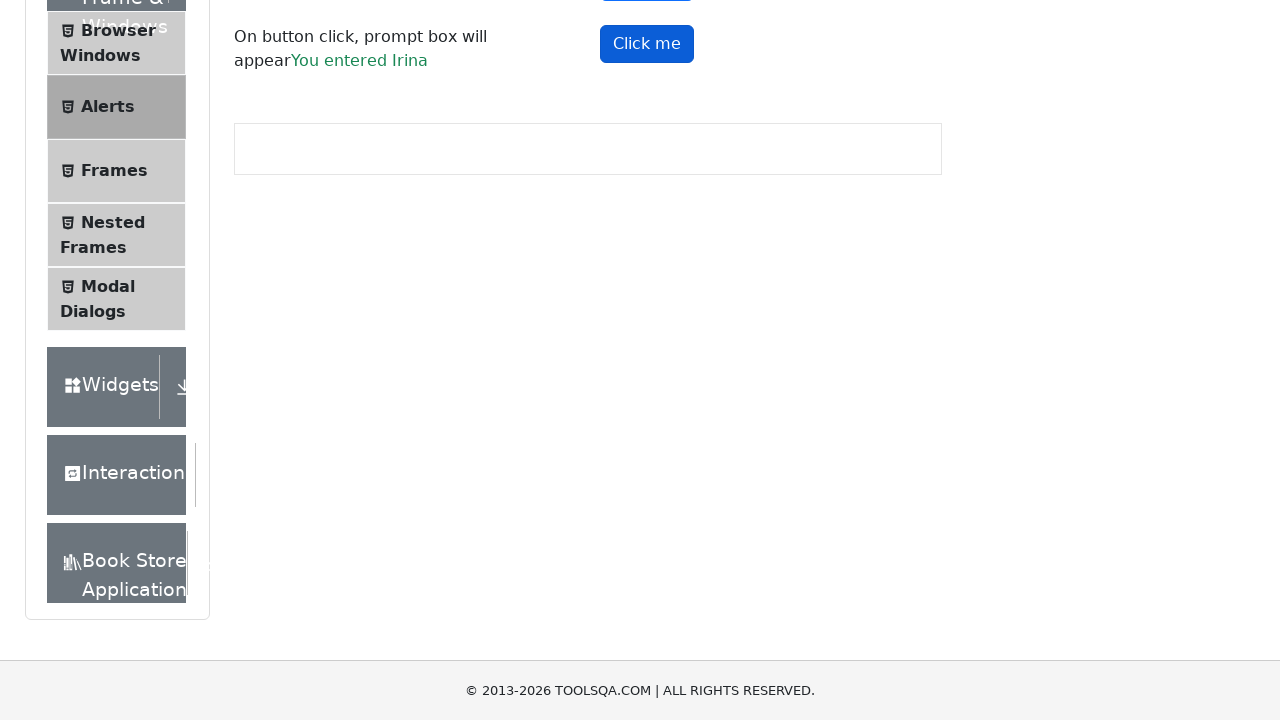

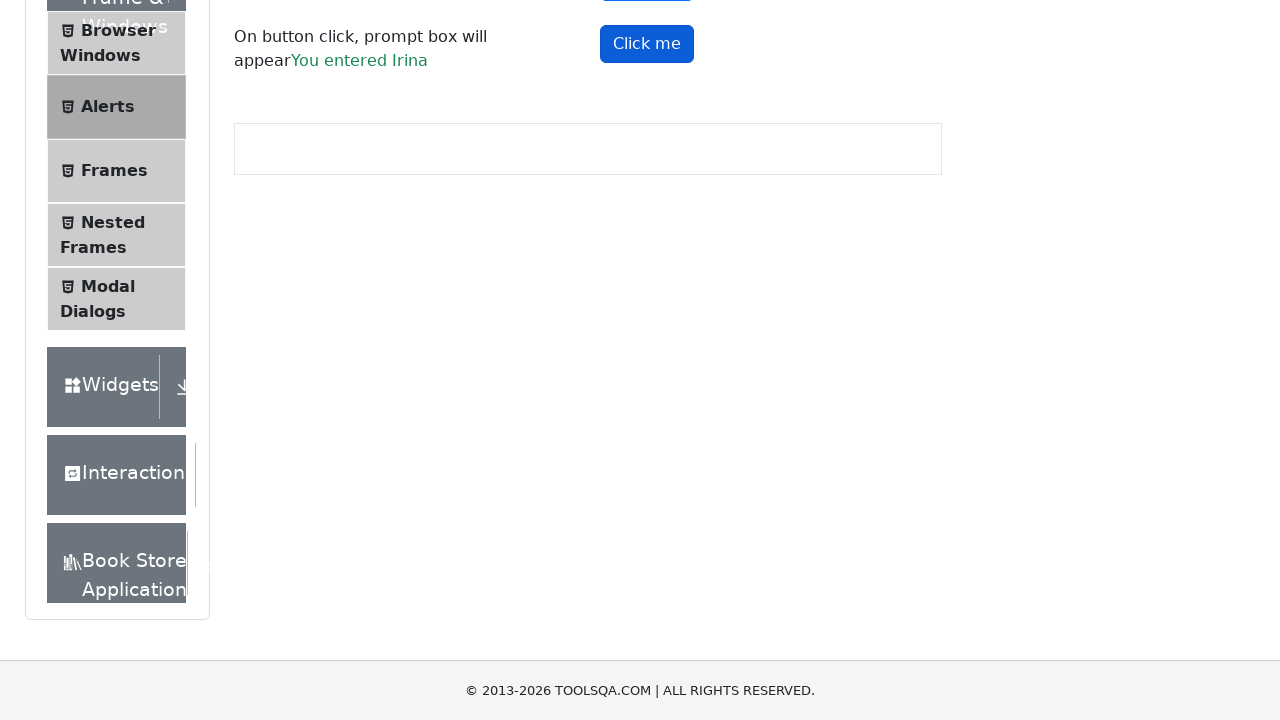